Tests navigation flow by clicking through various sections including game center, airplane game, my activities, and dashboard, then navigating back.

Starting URL: https://edu-create.vercel.app

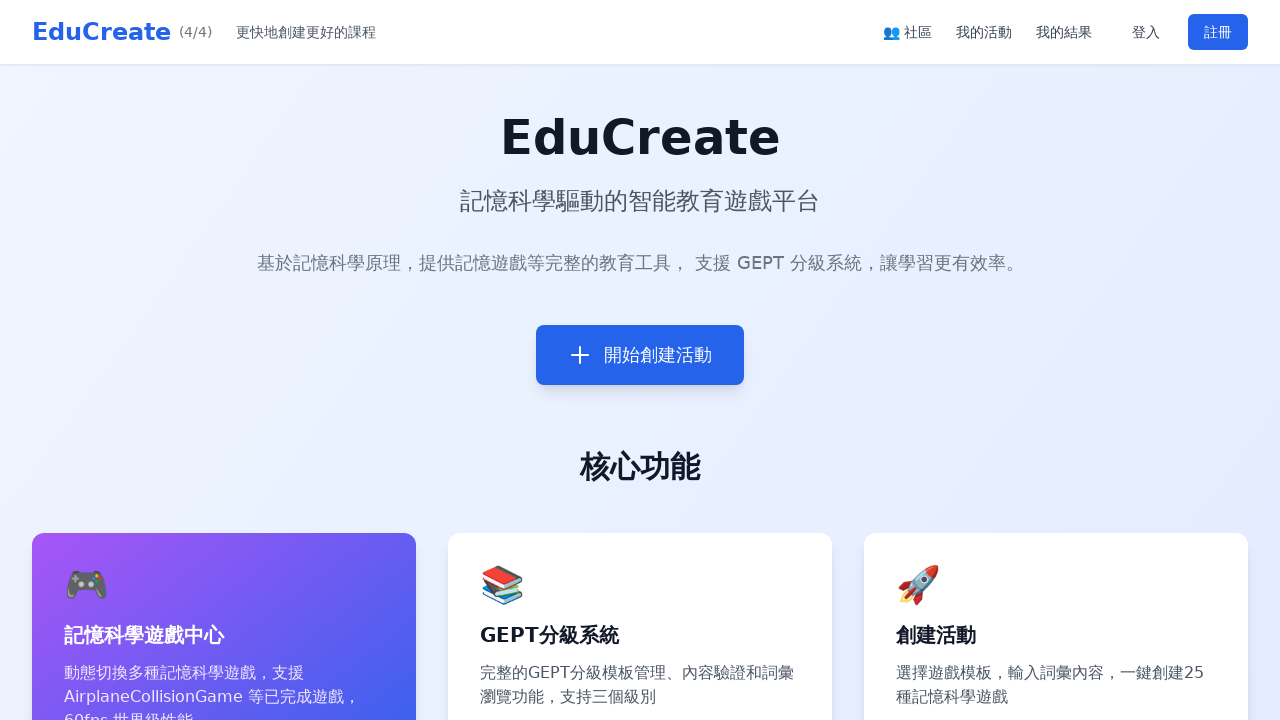

Page loaded with networkidle state
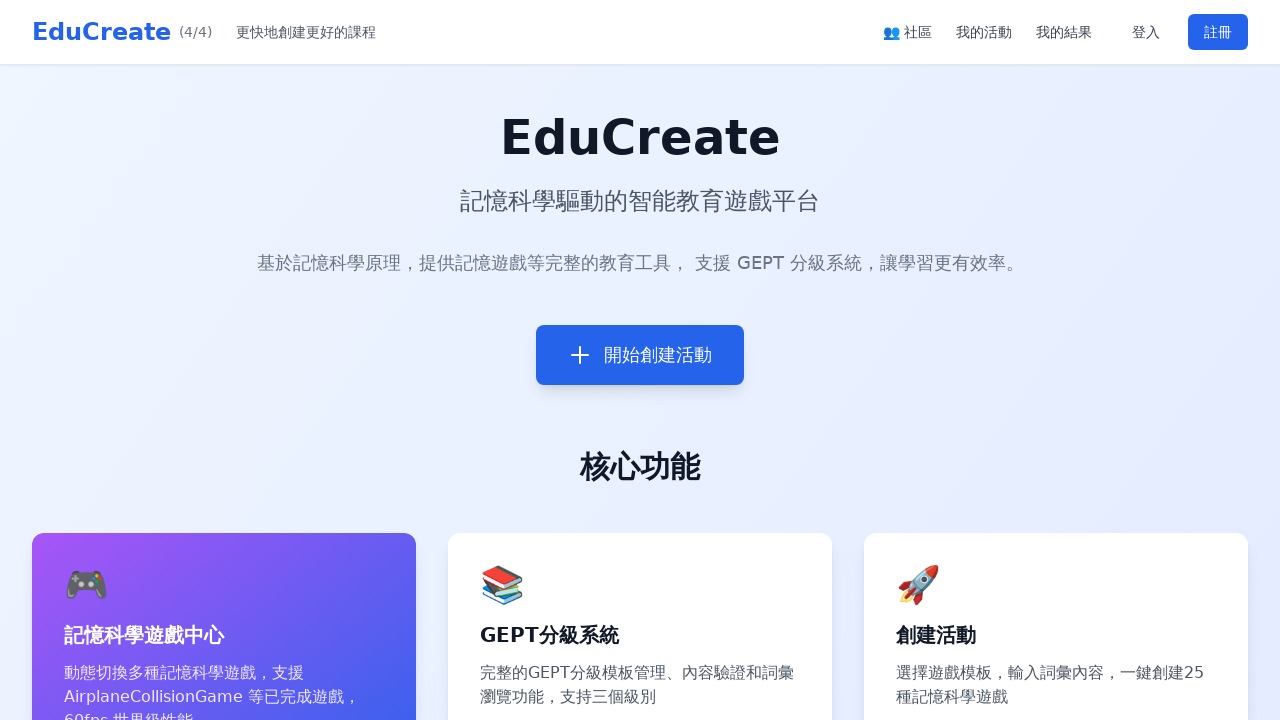

Located 'Enter Game Center' button
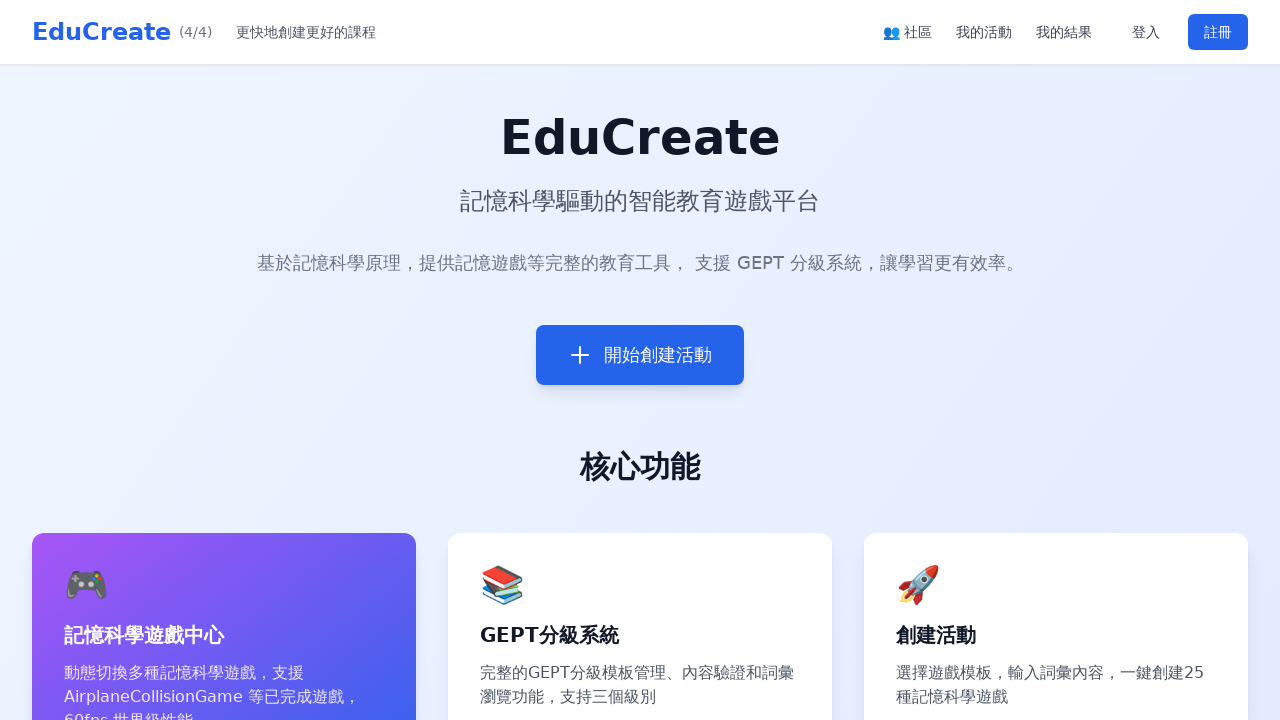

Clicked 'Enter Game Center' button at (140, 360) on text=進入遊戲中心 >> nth=0
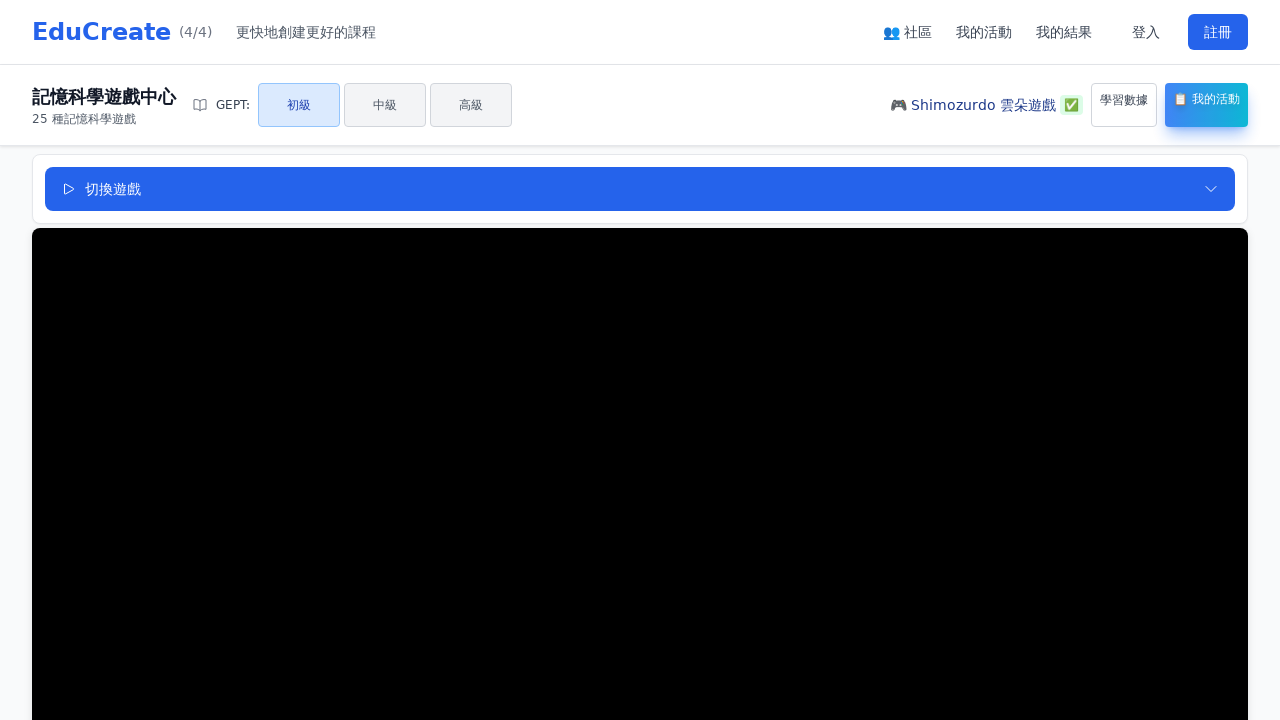

Game center page loaded
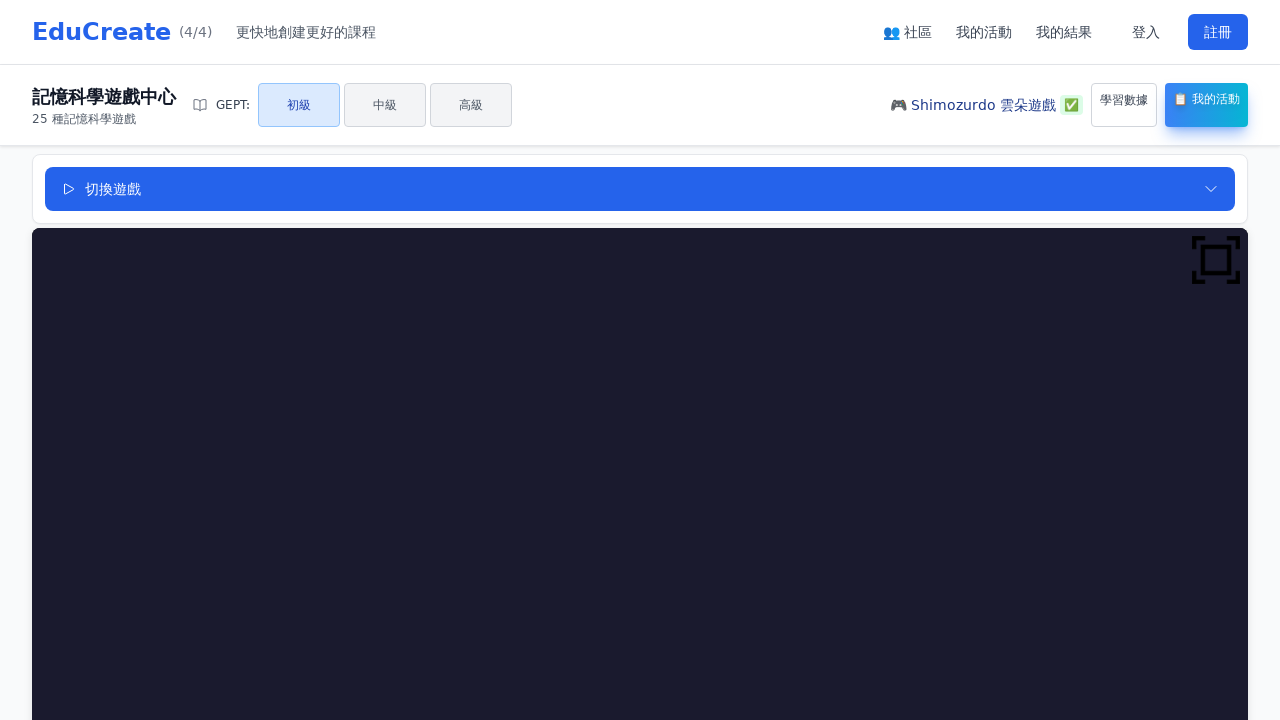

Navigated back from game center
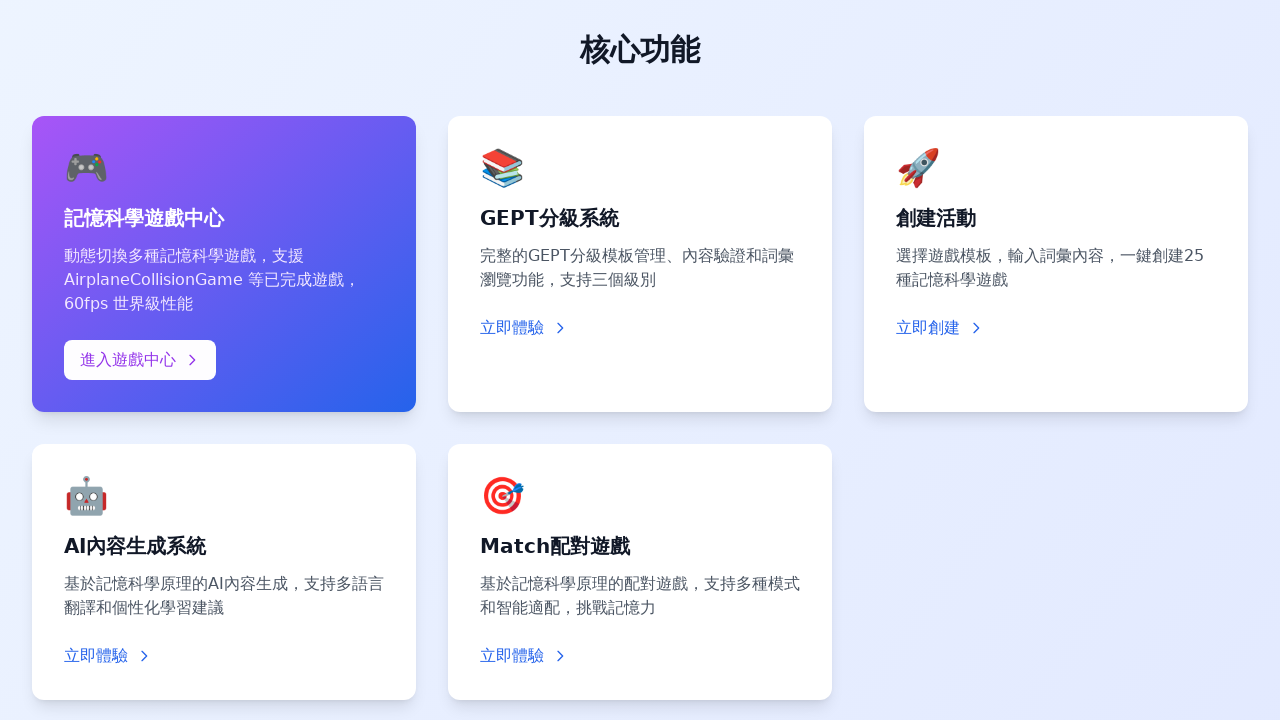

Previous page loaded after navigation back
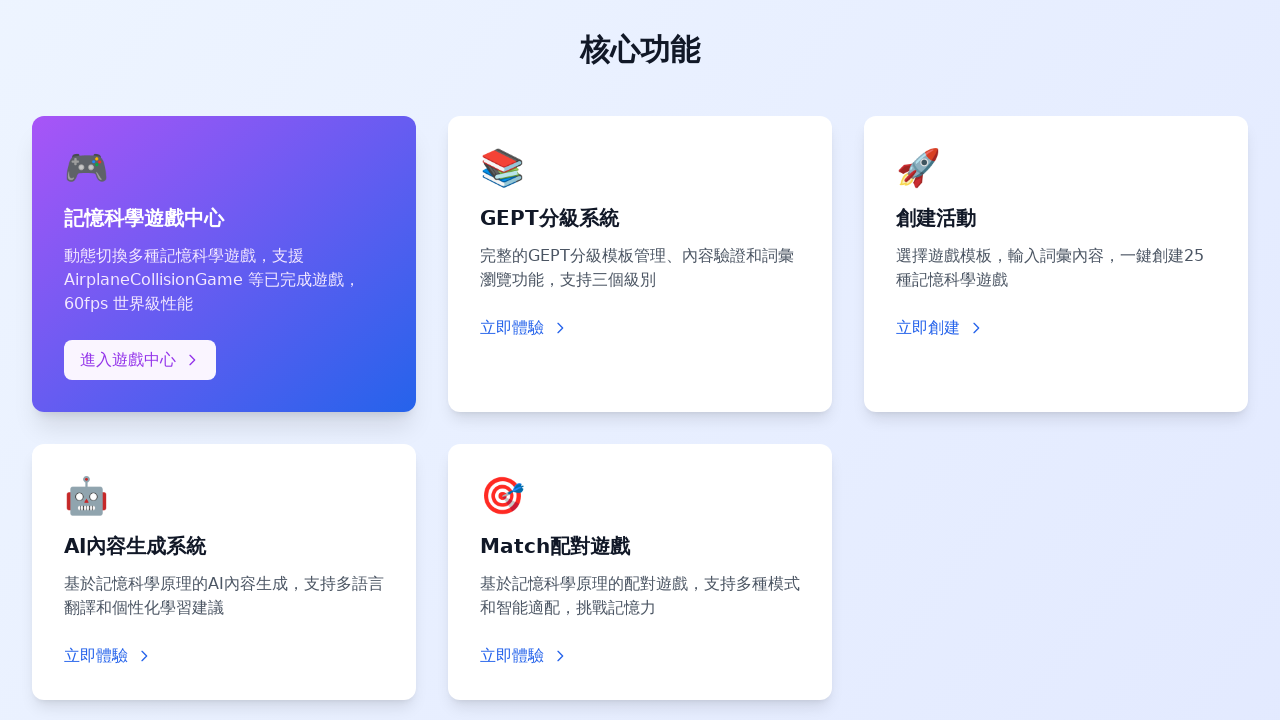

Located 'Play Now' button for airplane game
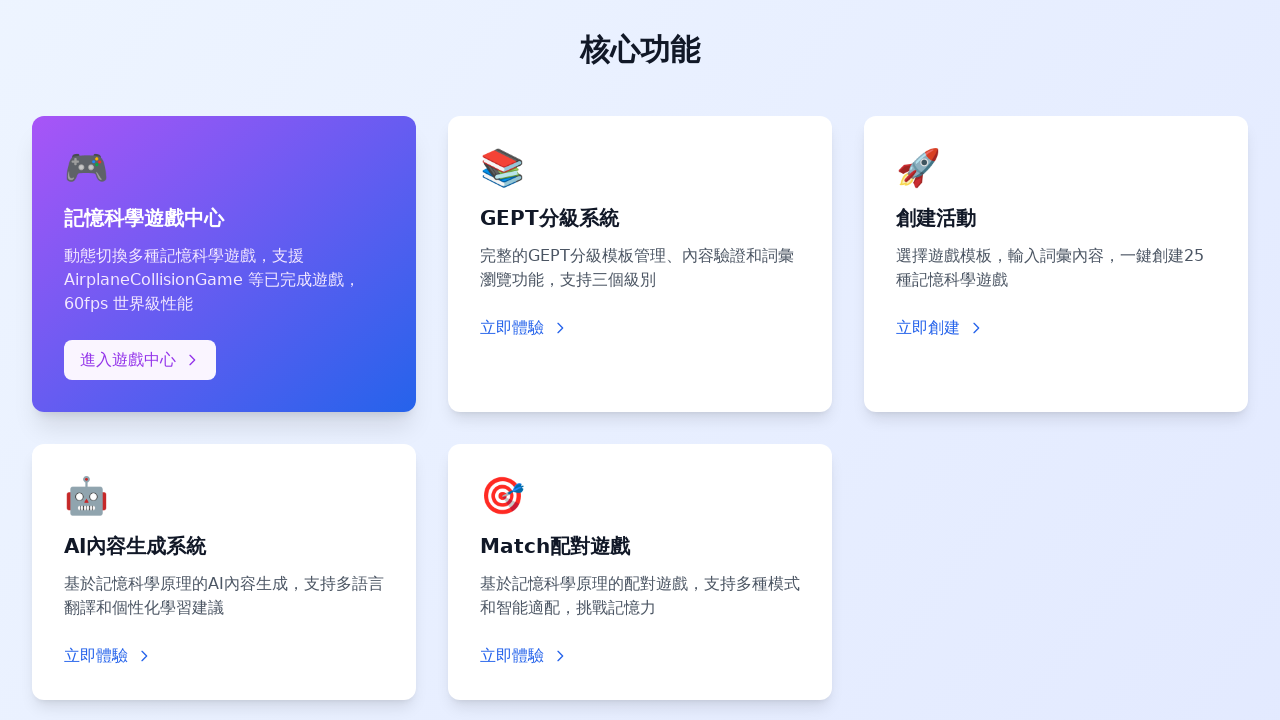

Located 'My Activities' navigation link
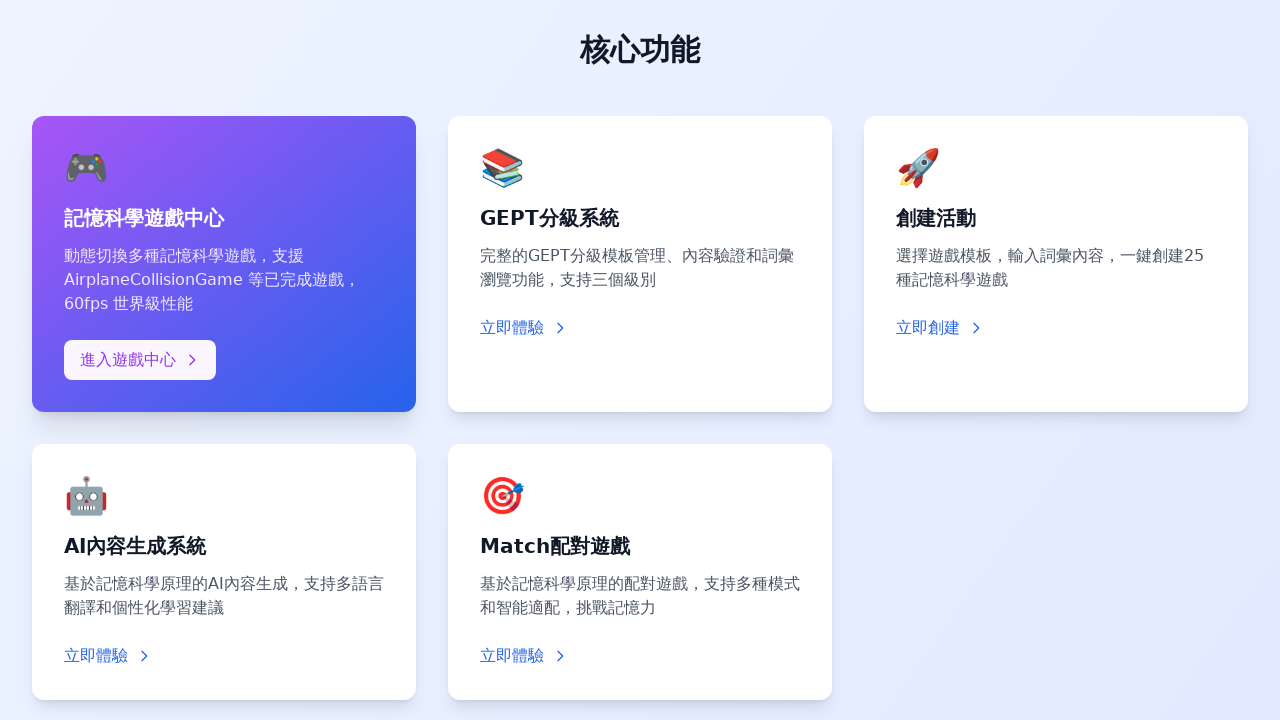

Located 'Function Dashboard' navigation link
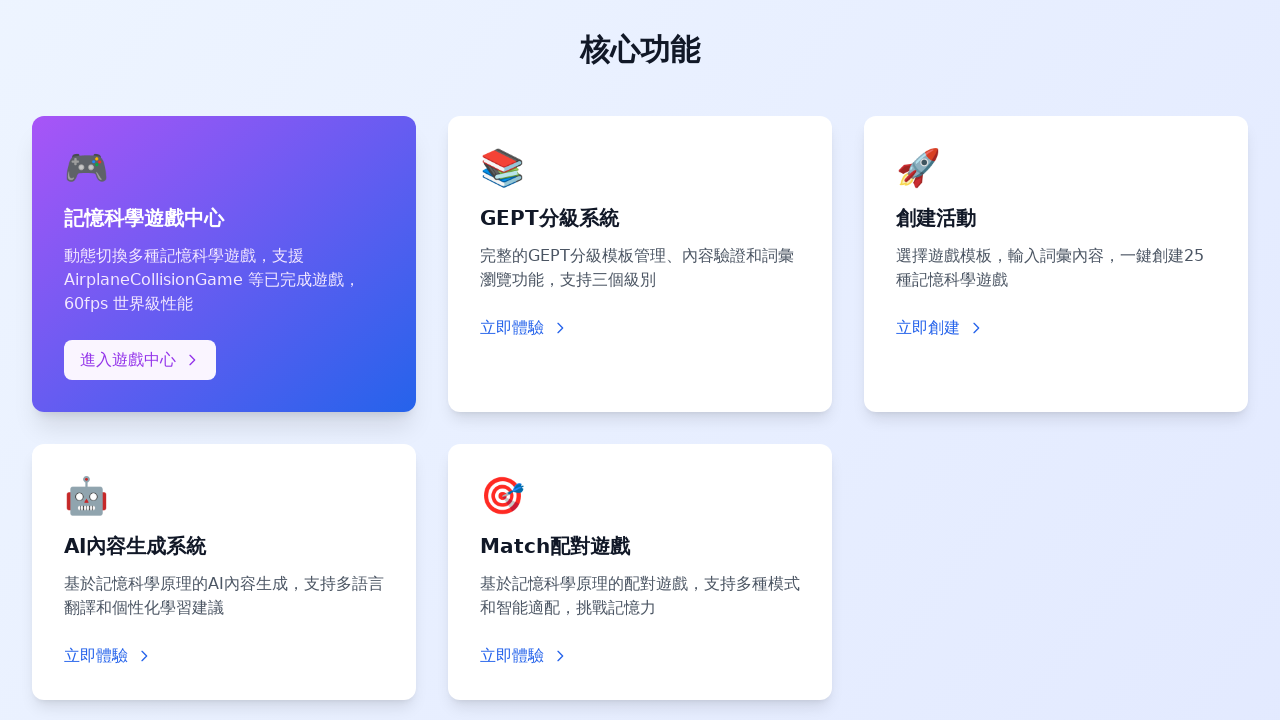

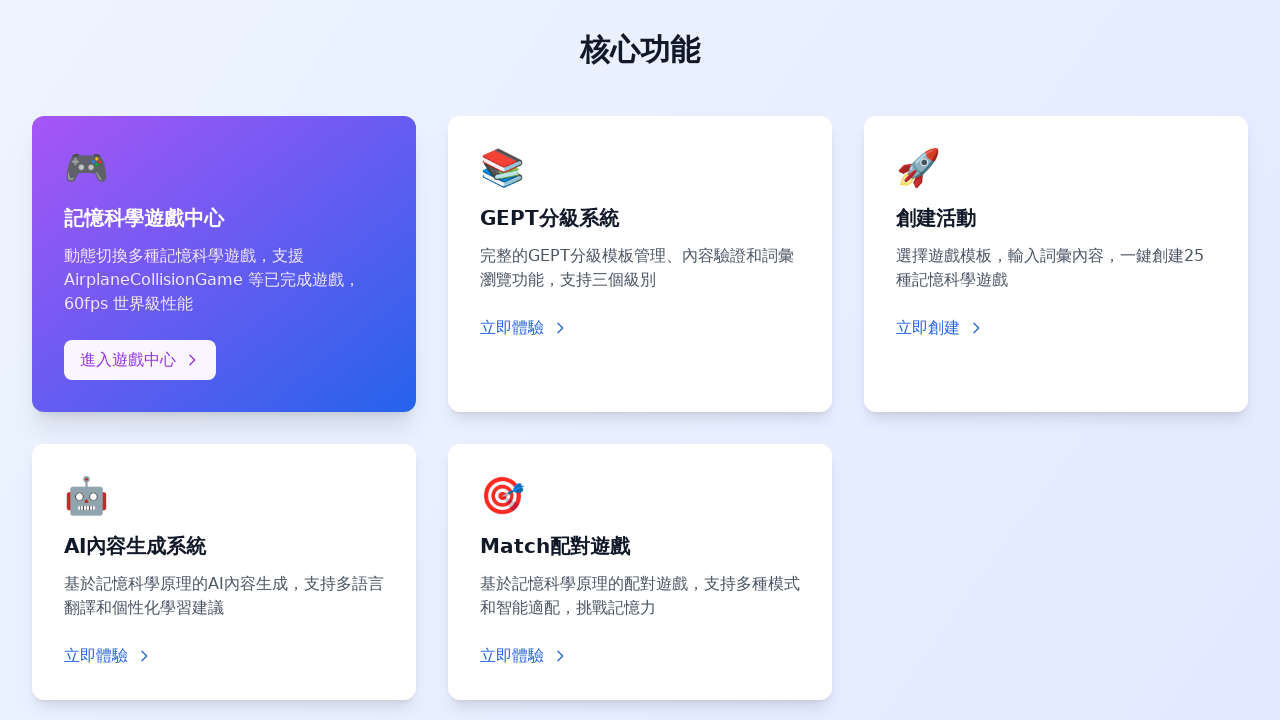